Tests an e-commerce site by searching for products containing "Ca", iterating through results to find and add "Cashews" to cart, and verifying the brand logo text

Starting URL: https://rahulshettyacademy.com/seleniumPractise/#/

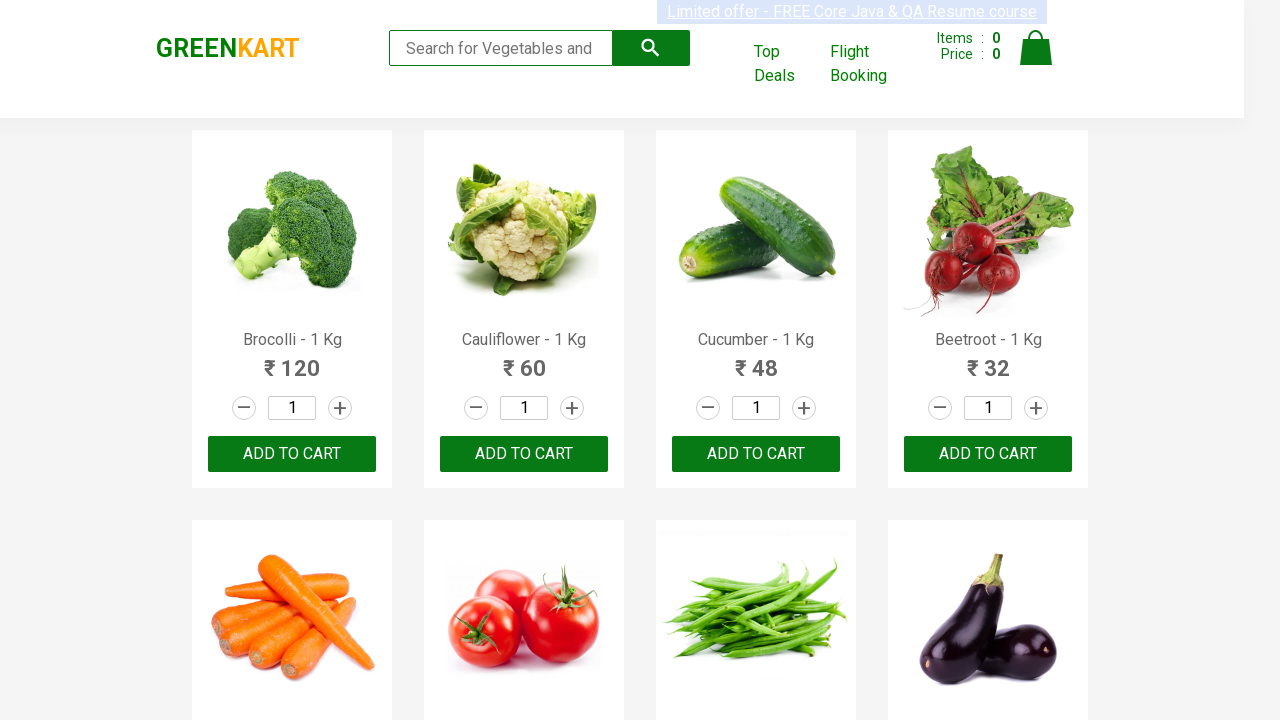

Filled search field with 'Ca' on .search-keyword
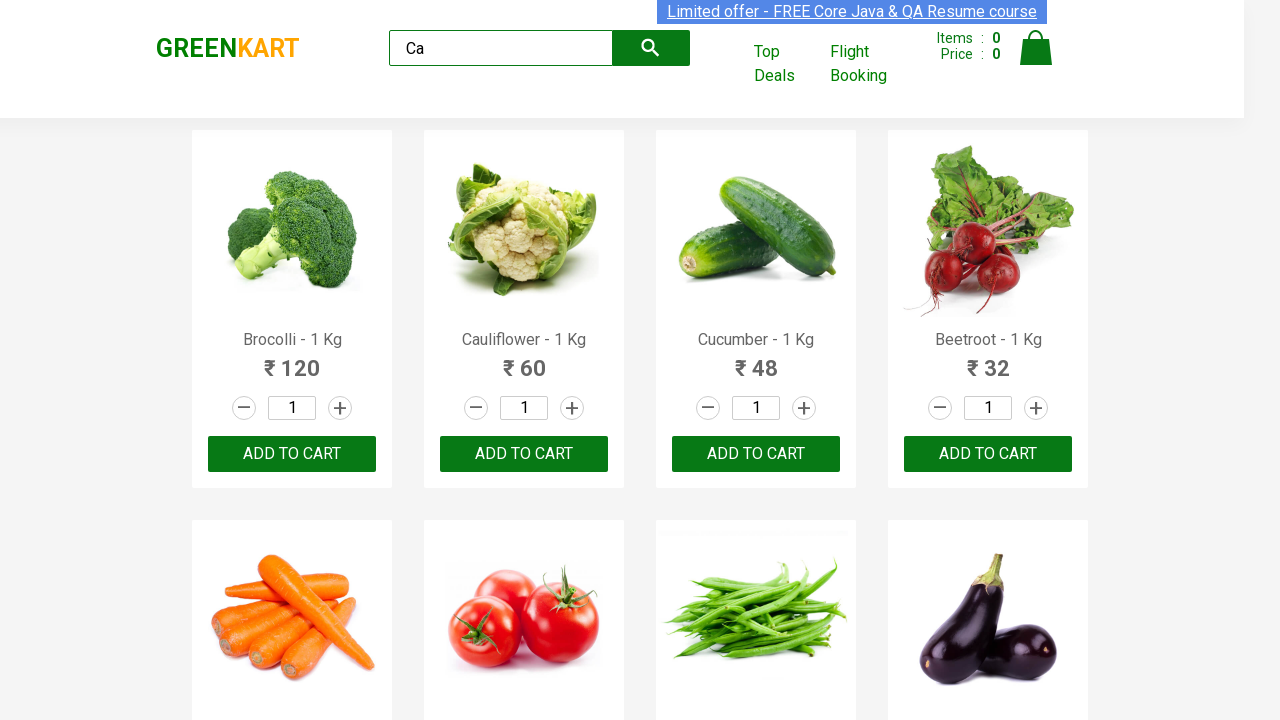

Waited 2 seconds for search results to load
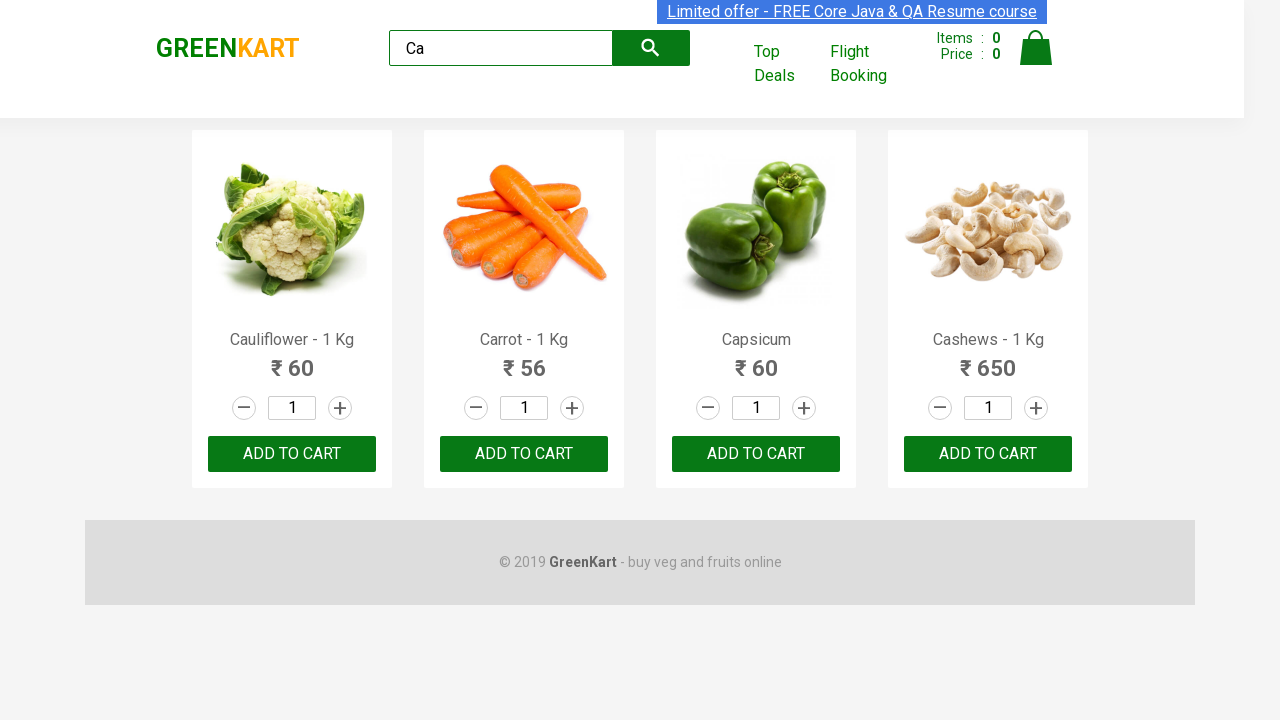

Located all product elements on the page
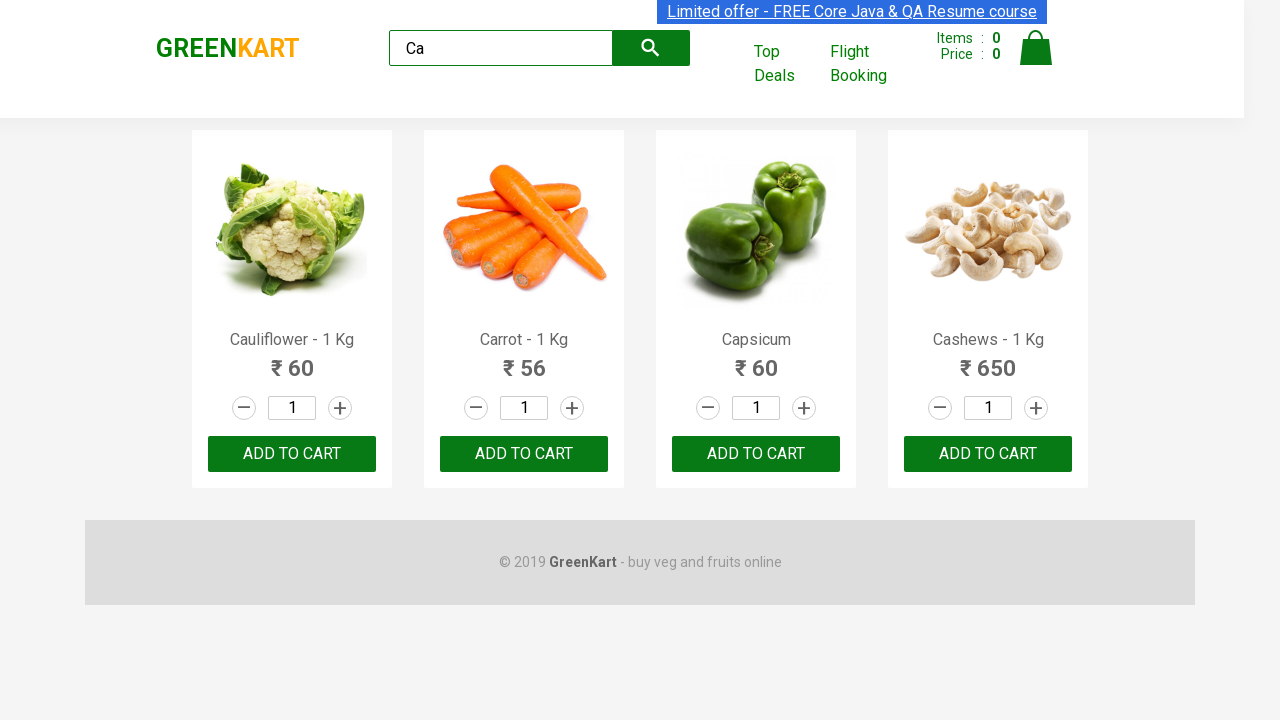

Retrieved product name: Cauliflower - 1 Kg
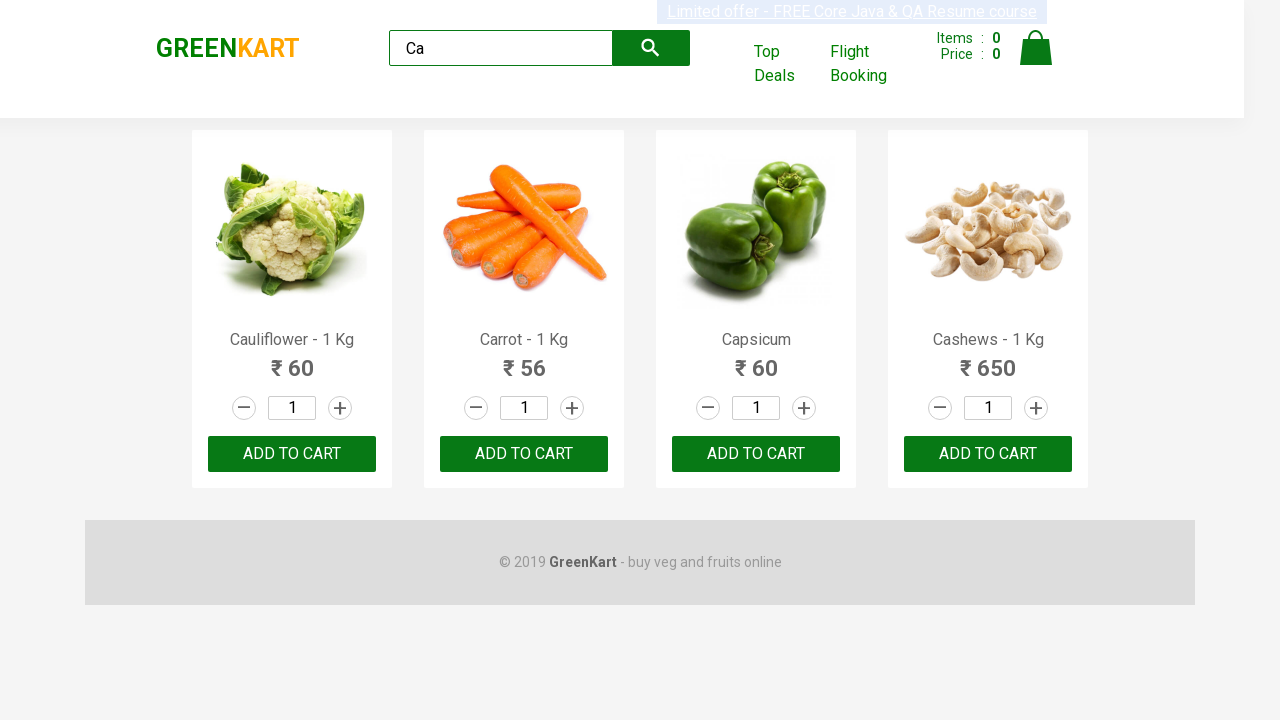

Retrieved product name: Carrot - 1 Kg
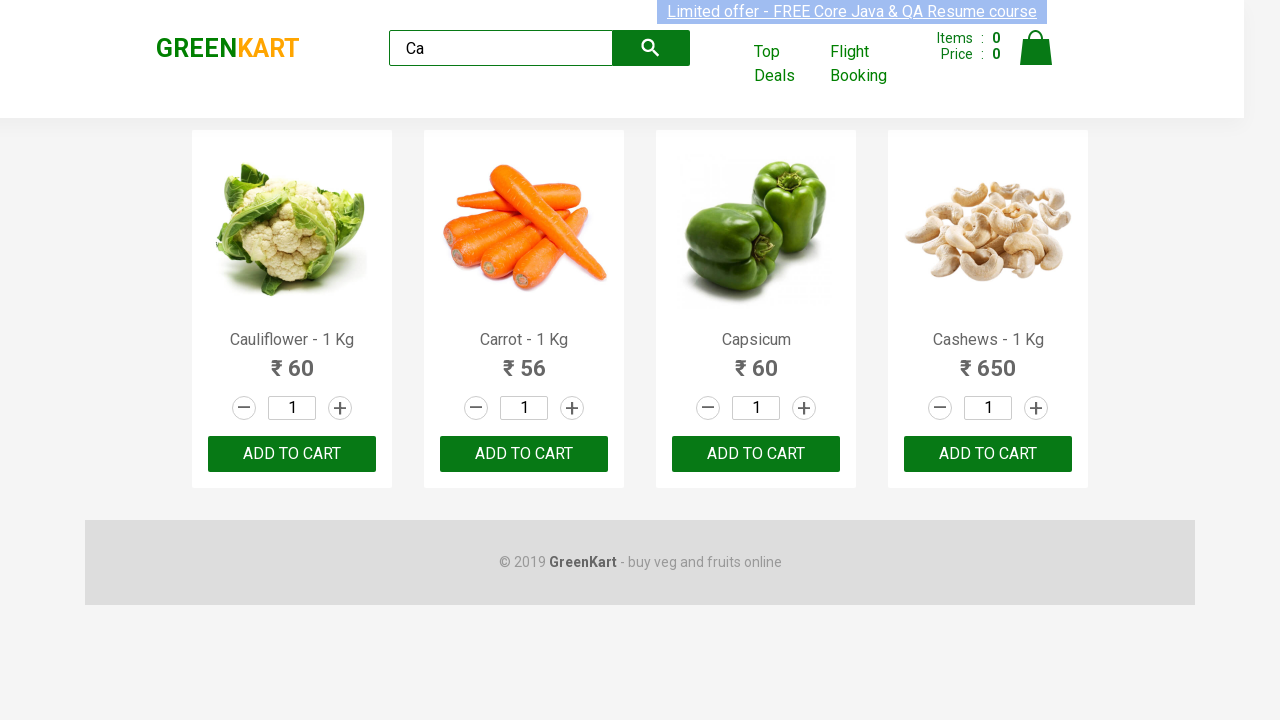

Retrieved product name: Capsicum
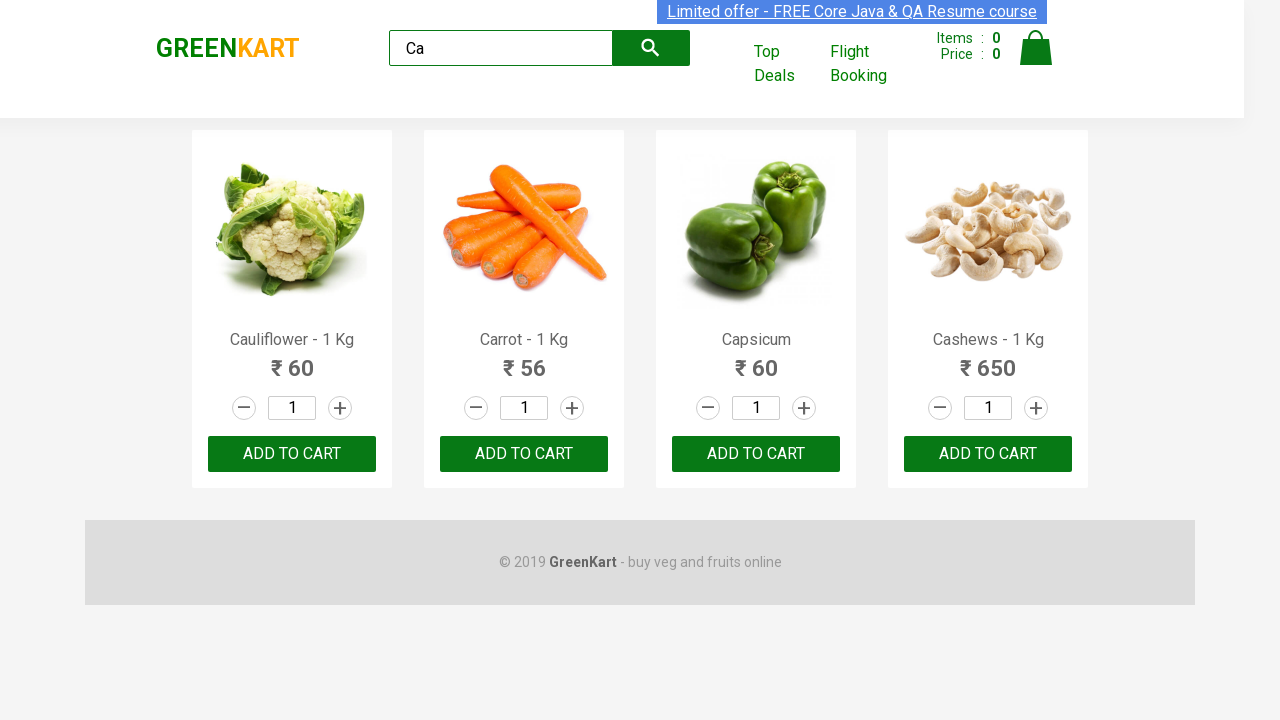

Retrieved product name: Cashews - 1 Kg
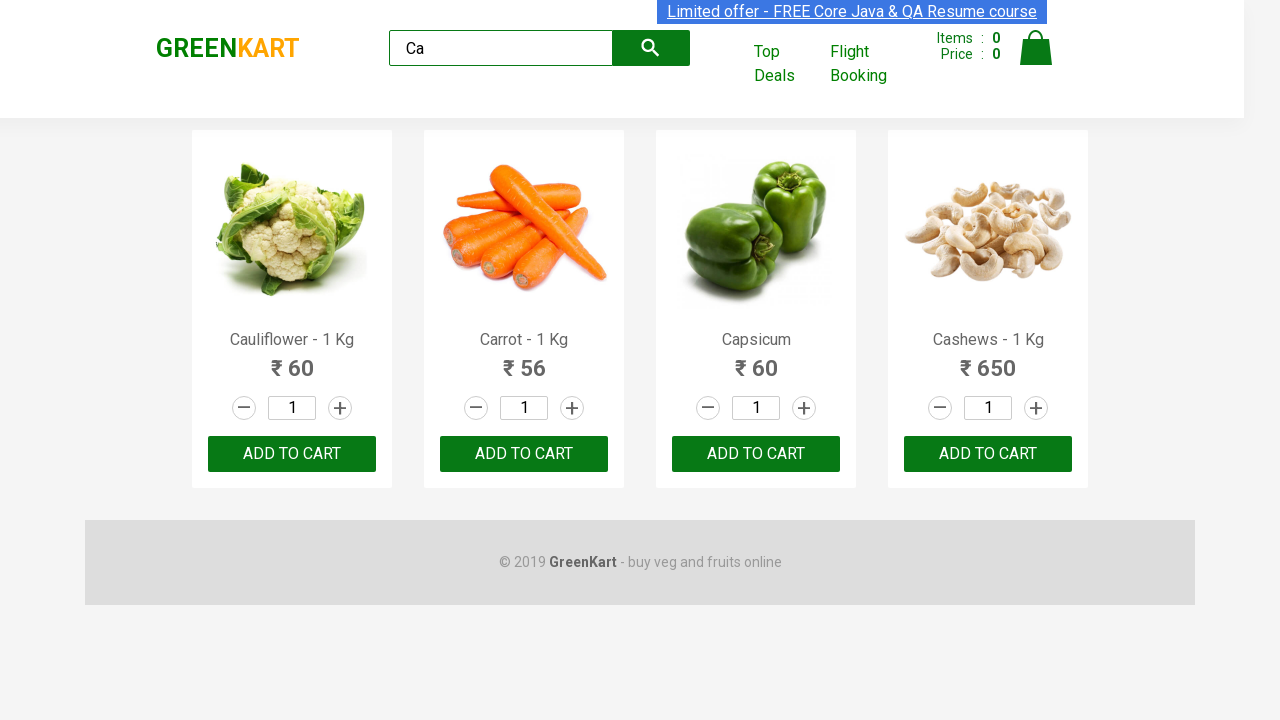

Clicked 'ADD TO CART' button for Cashews product at (988, 454) on .products .product >> nth=3 >> button
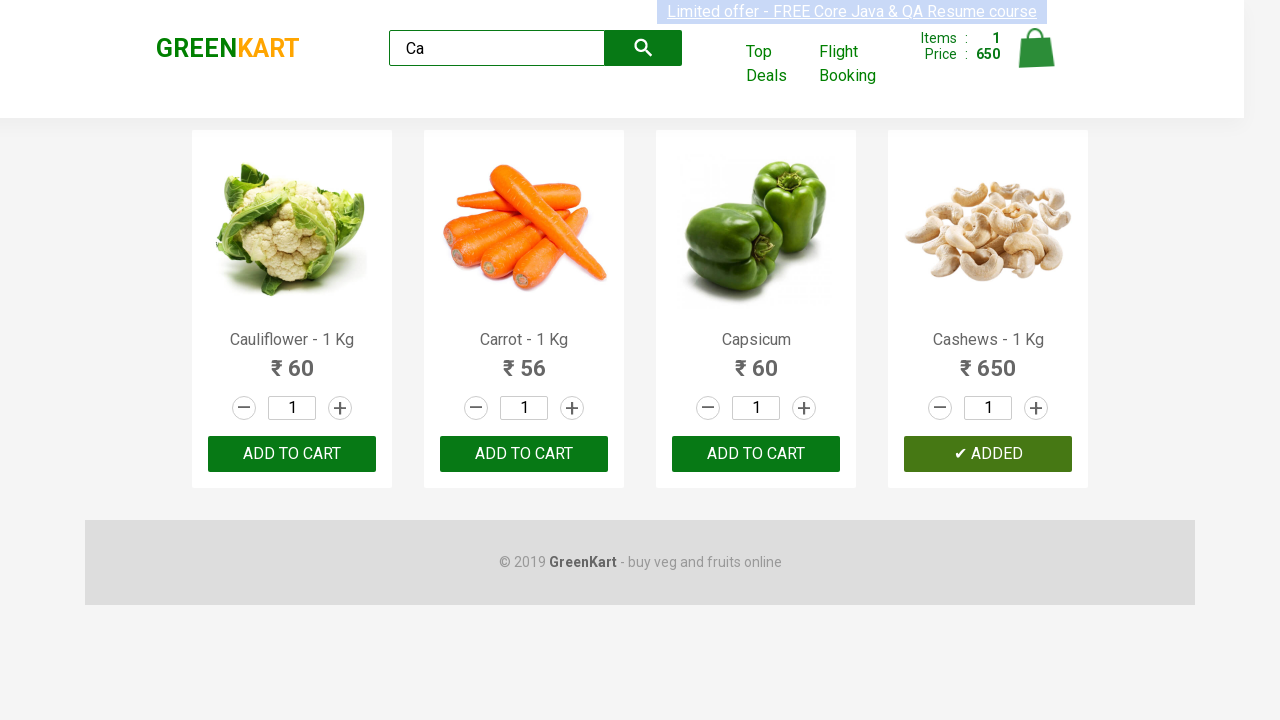

Verified brand logo text is 'GREENKART'
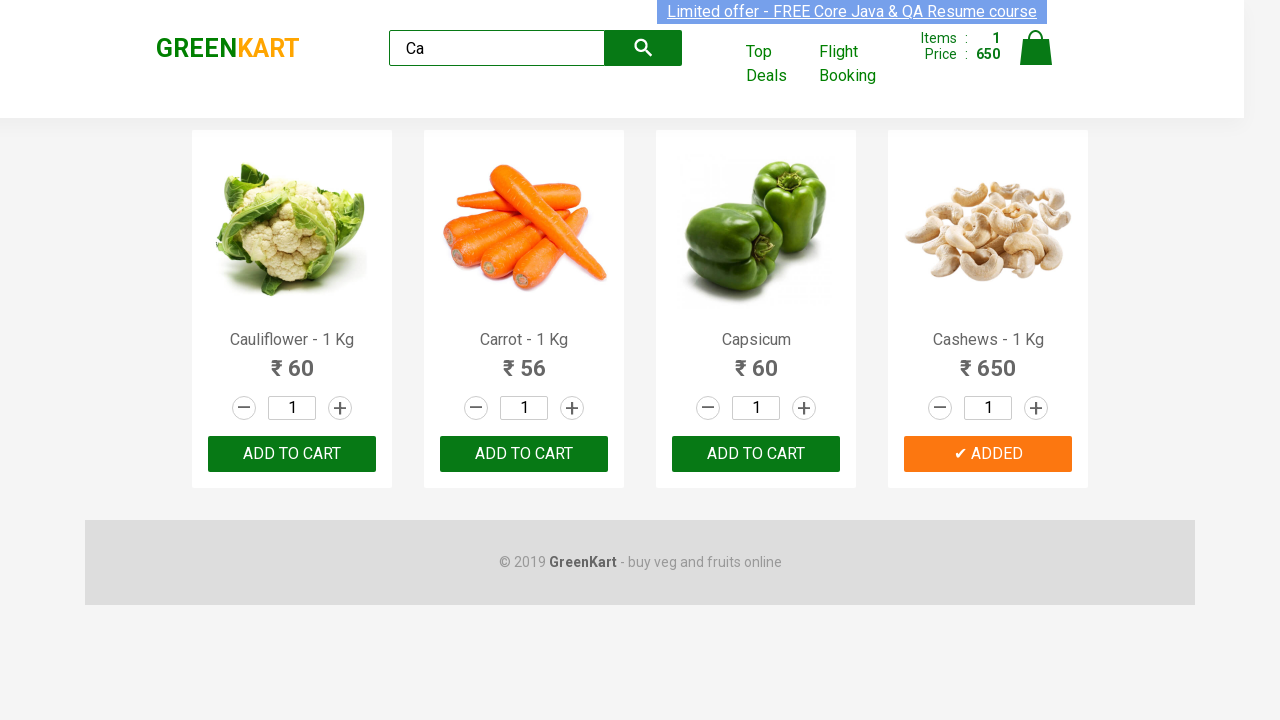

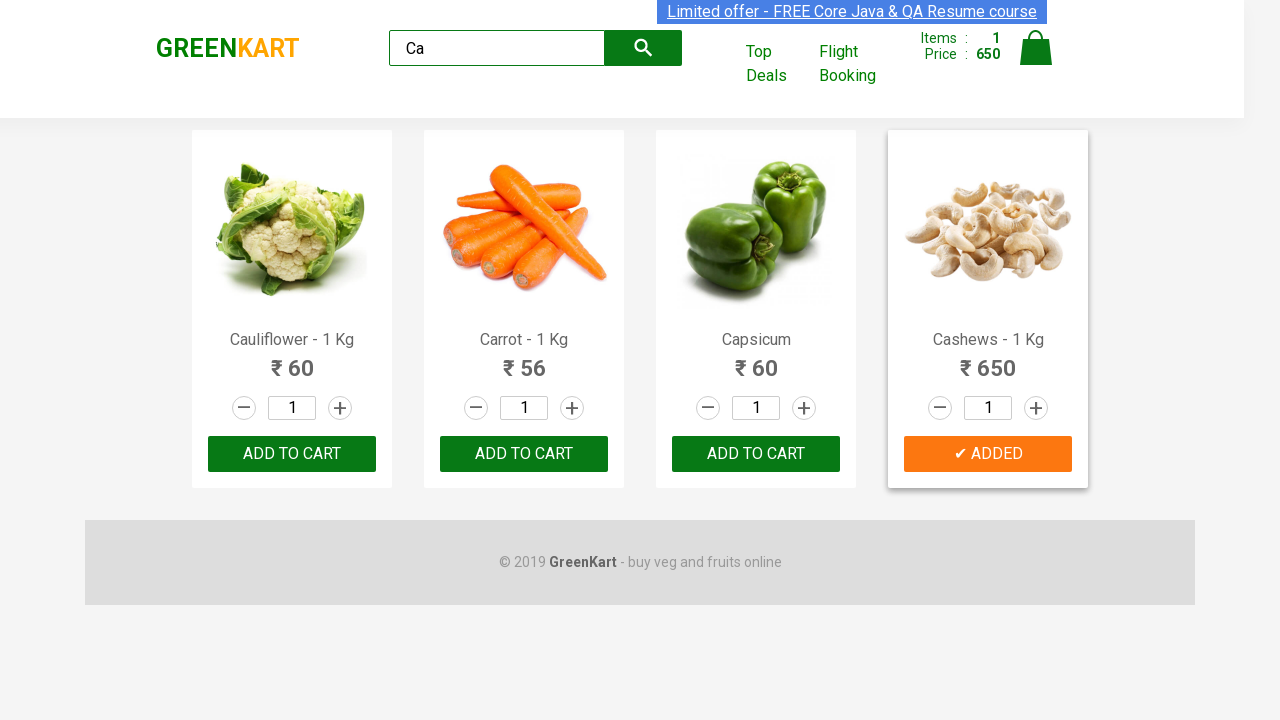